Tests dynamic content loading by clicking a start button and waiting for hidden content to become visible

Starting URL: https://the-internet.herokuapp.com/dynamic_loading/1

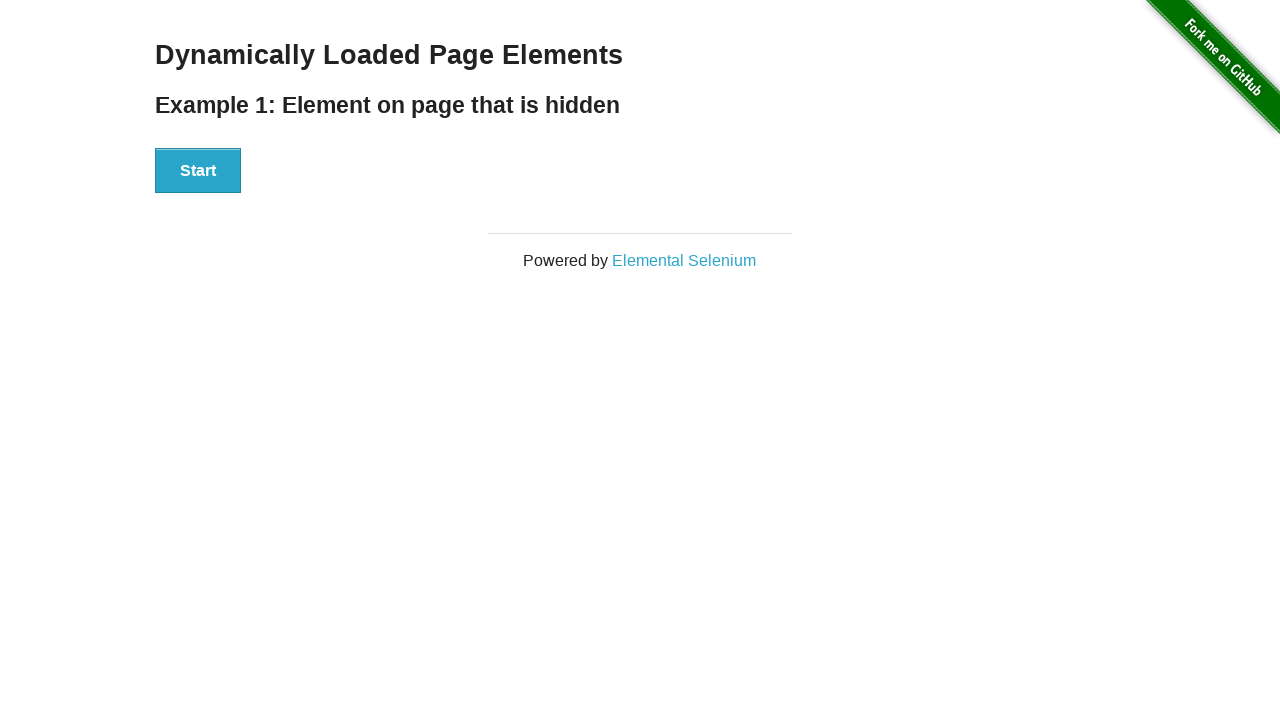

Clicked start button to trigger dynamic content loading at (198, 171) on [id='start'] button
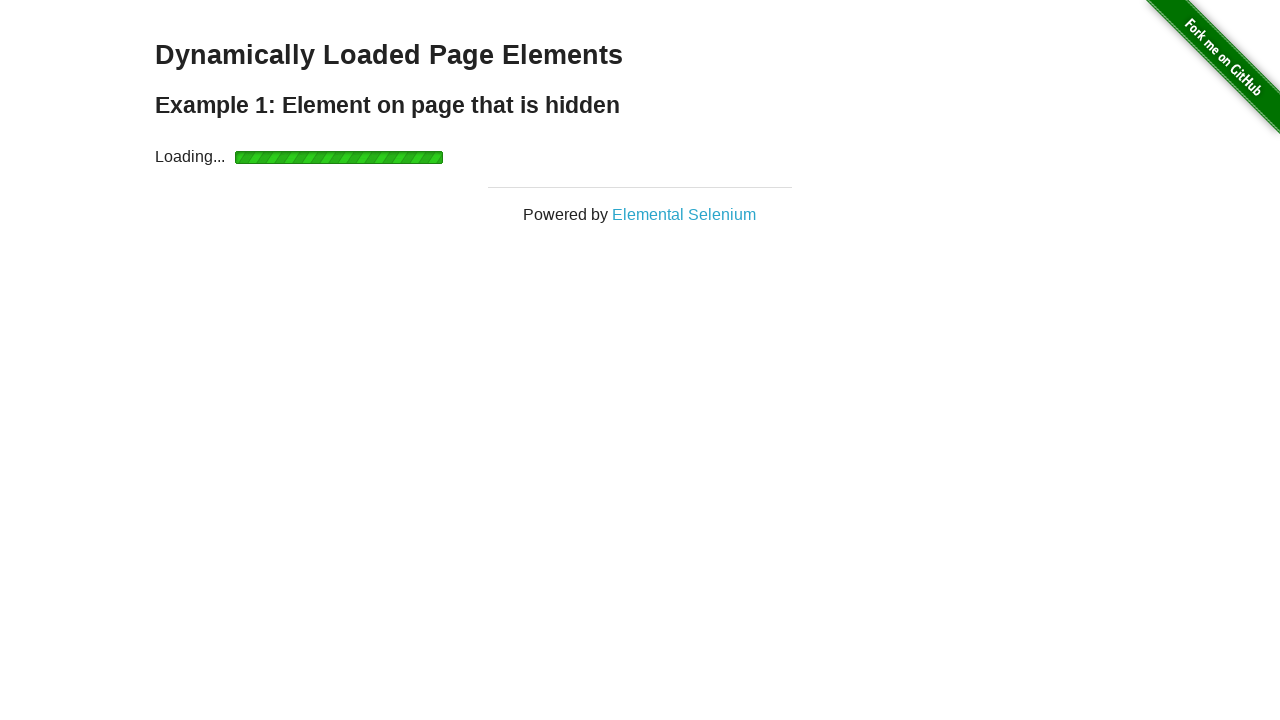

Waited for dynamically loaded content to become visible
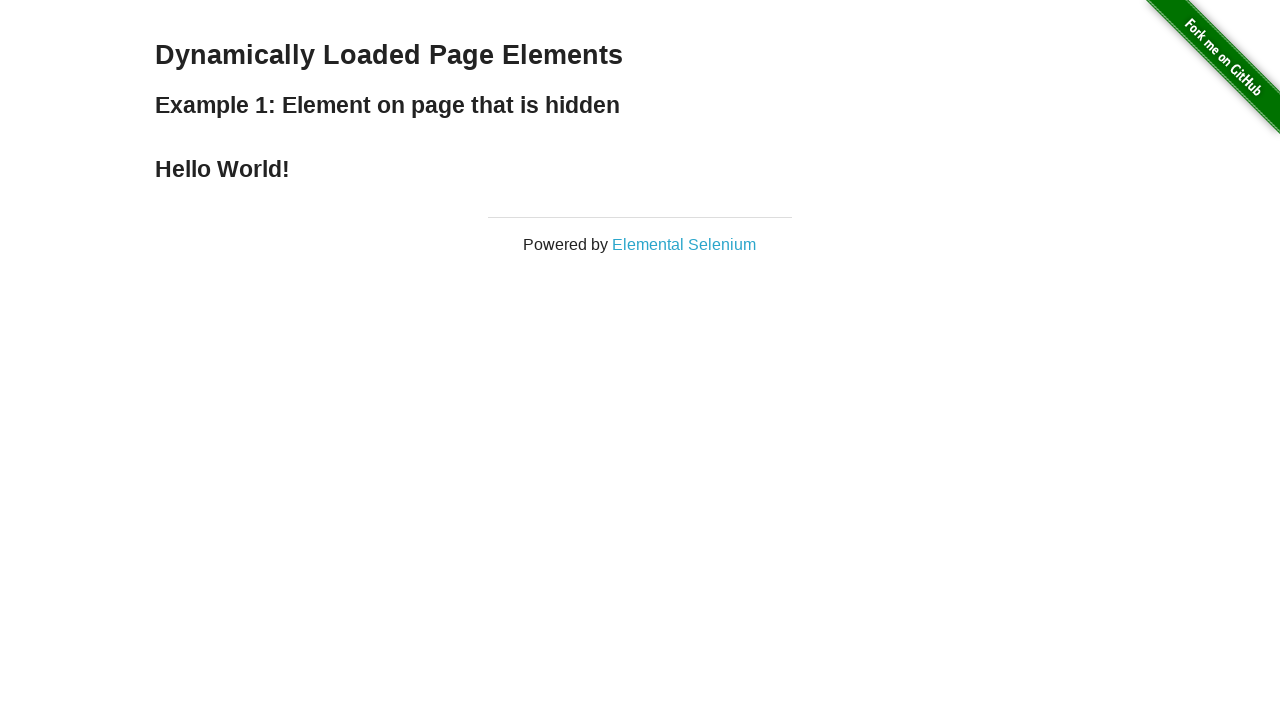

Retrieved loaded text: 'Hello World!'
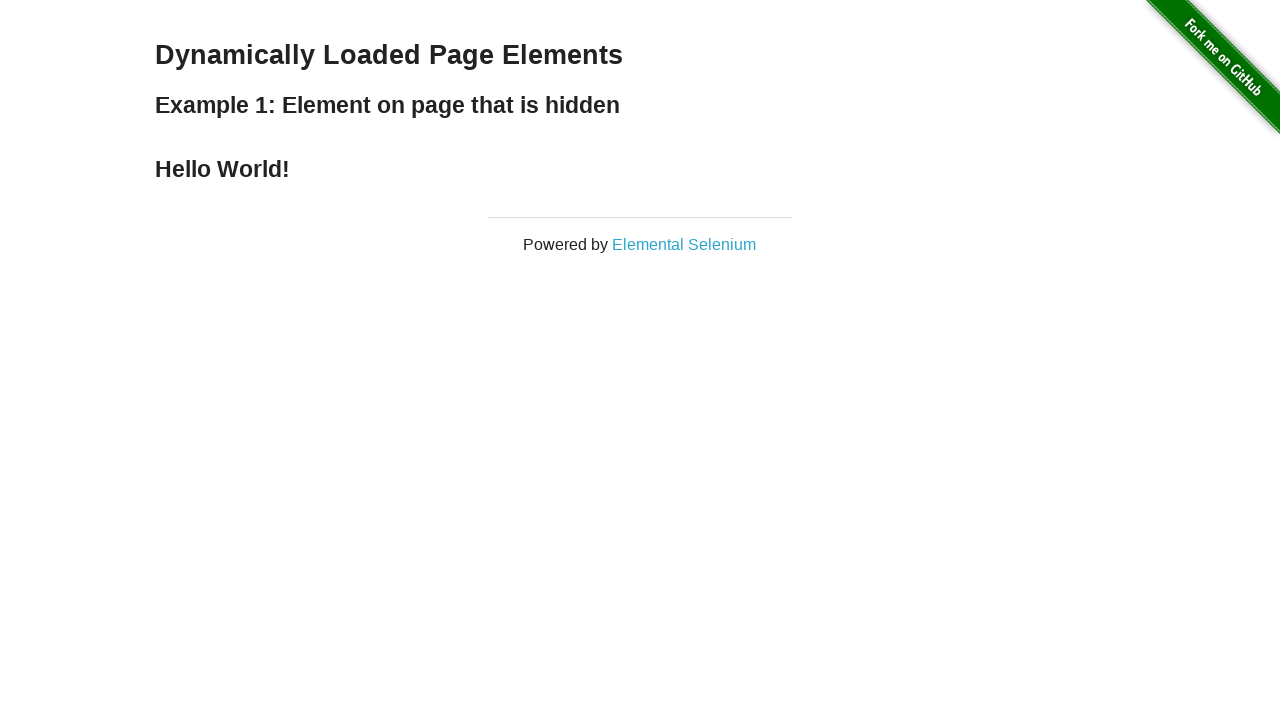

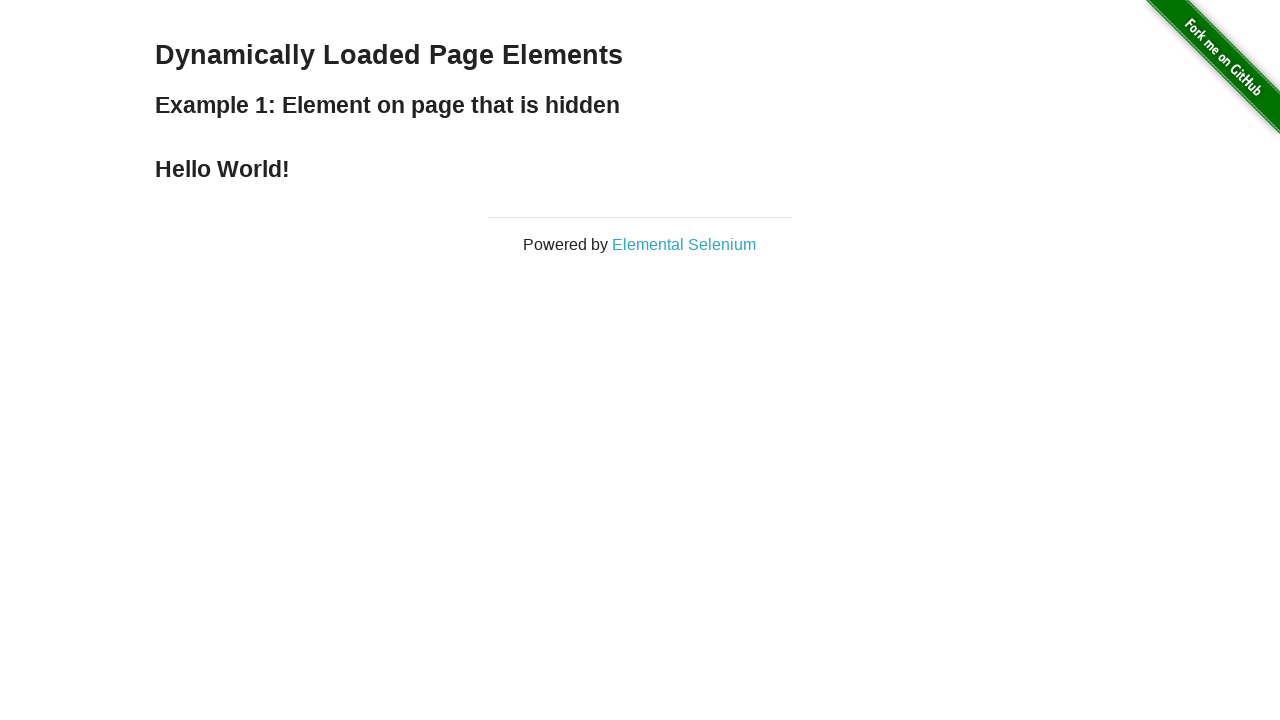